Automates the process of scheduling a counseling appointment at SCC by entering student ID and date of birth, then selecting a counseling reason

Starting URL: https://esars.scc.losrios.edu/esars/counseling_ip/eSARS.asp

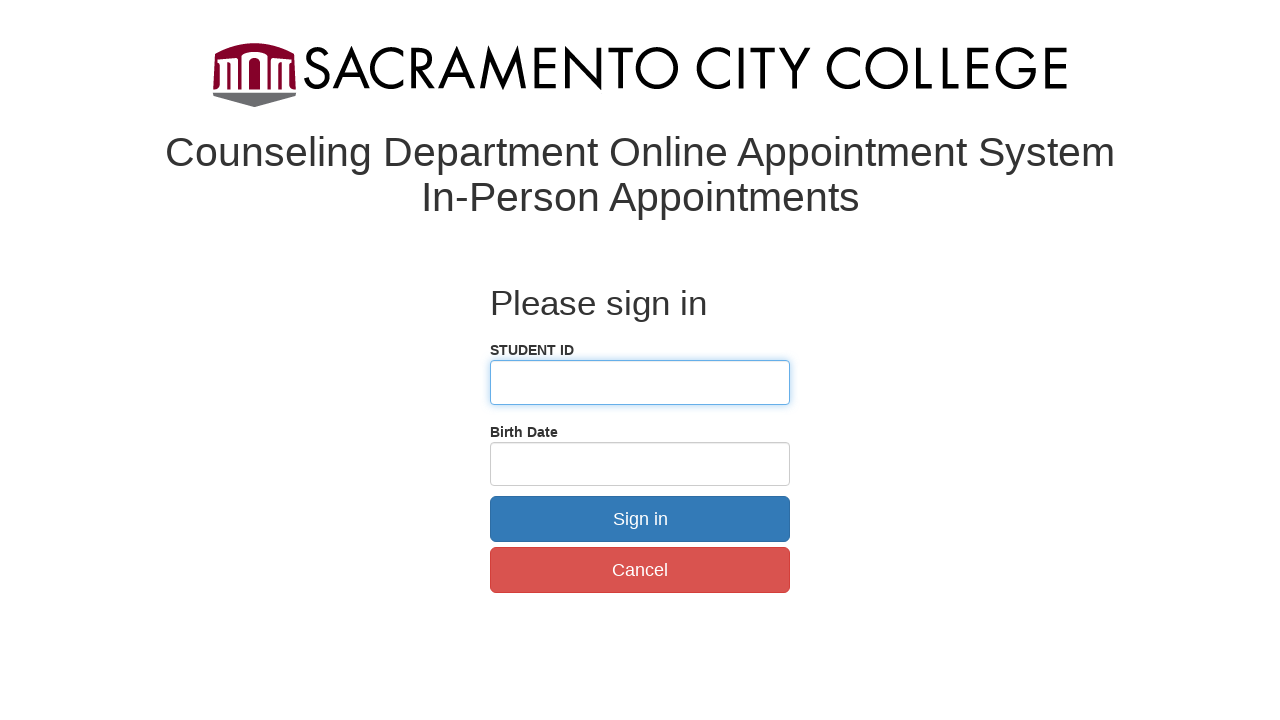

Entered student ID 'W2056162' in SSN field on #ssn
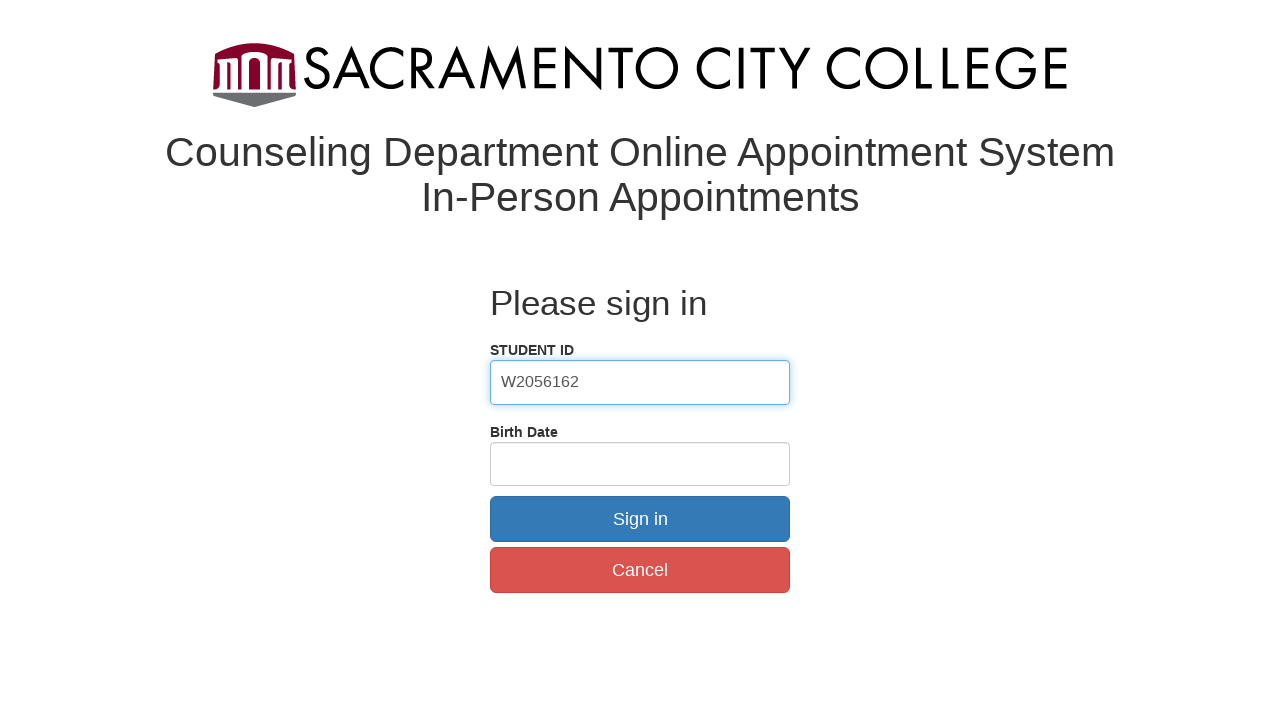

Entered date of birth '02/01/2005' on #dob
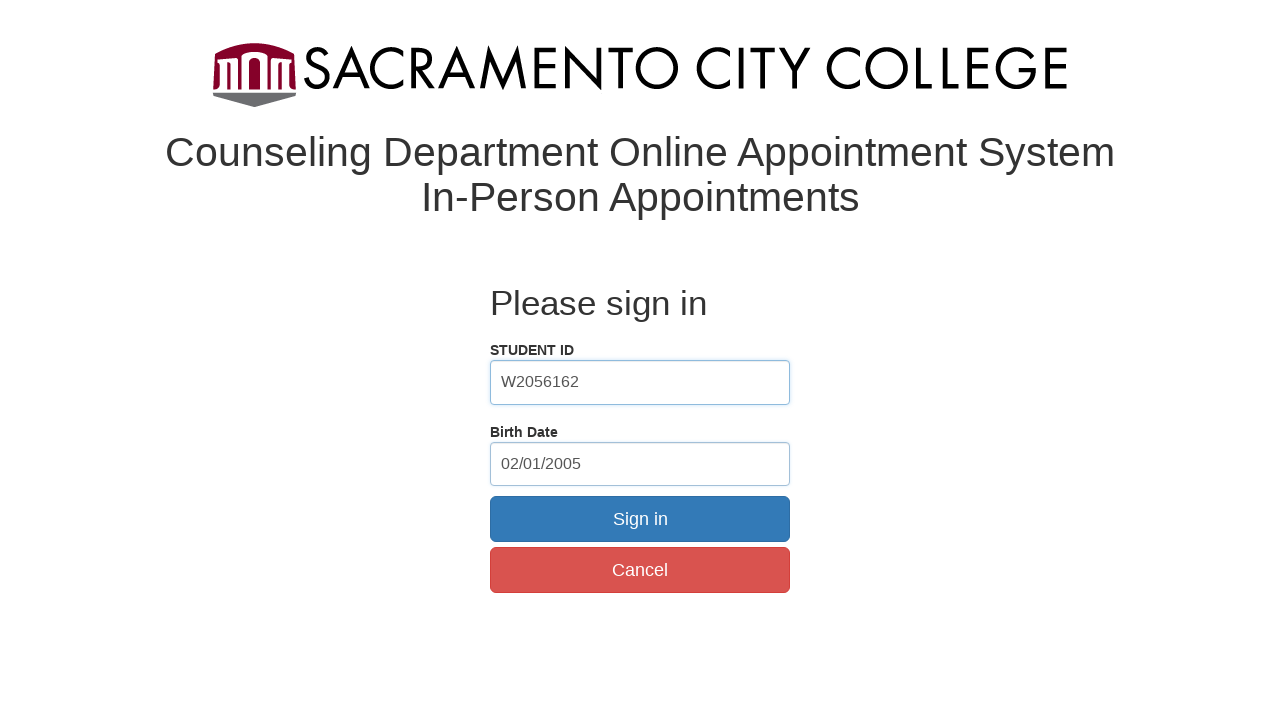

Clicked continue button to sign in at (640, 519) on #cmdContinue
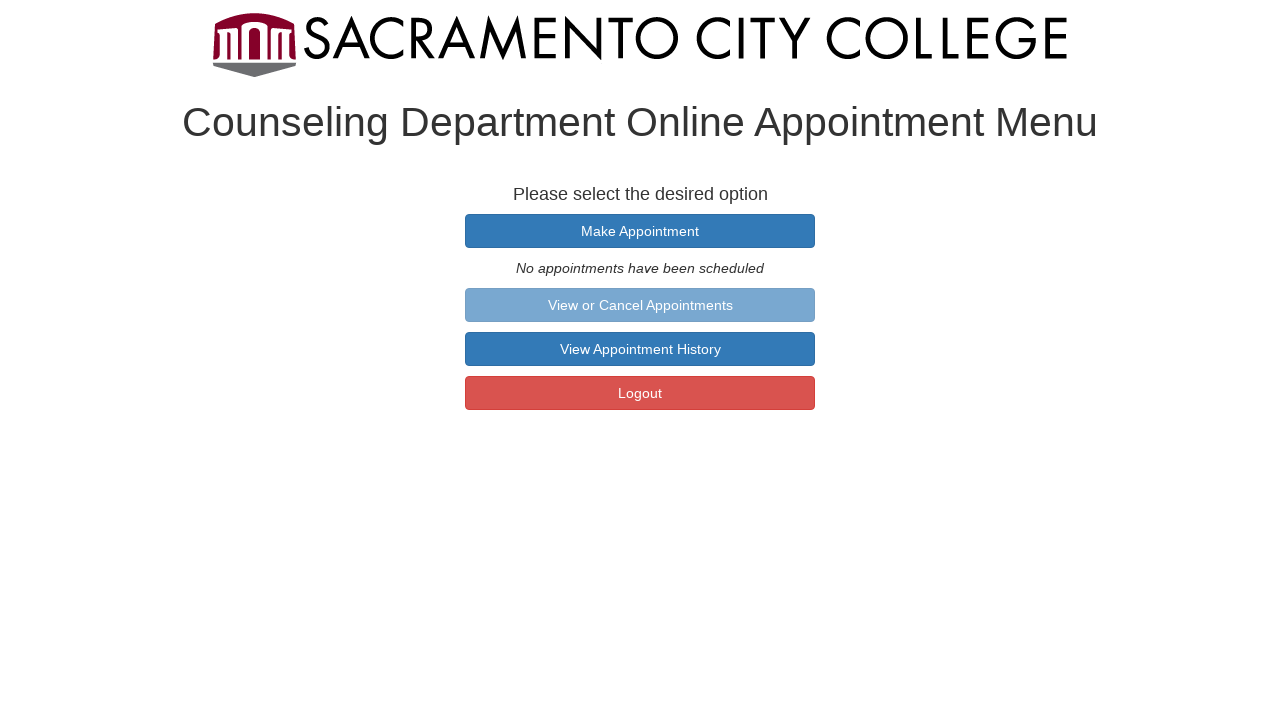

Waited for Make Appointment button to load
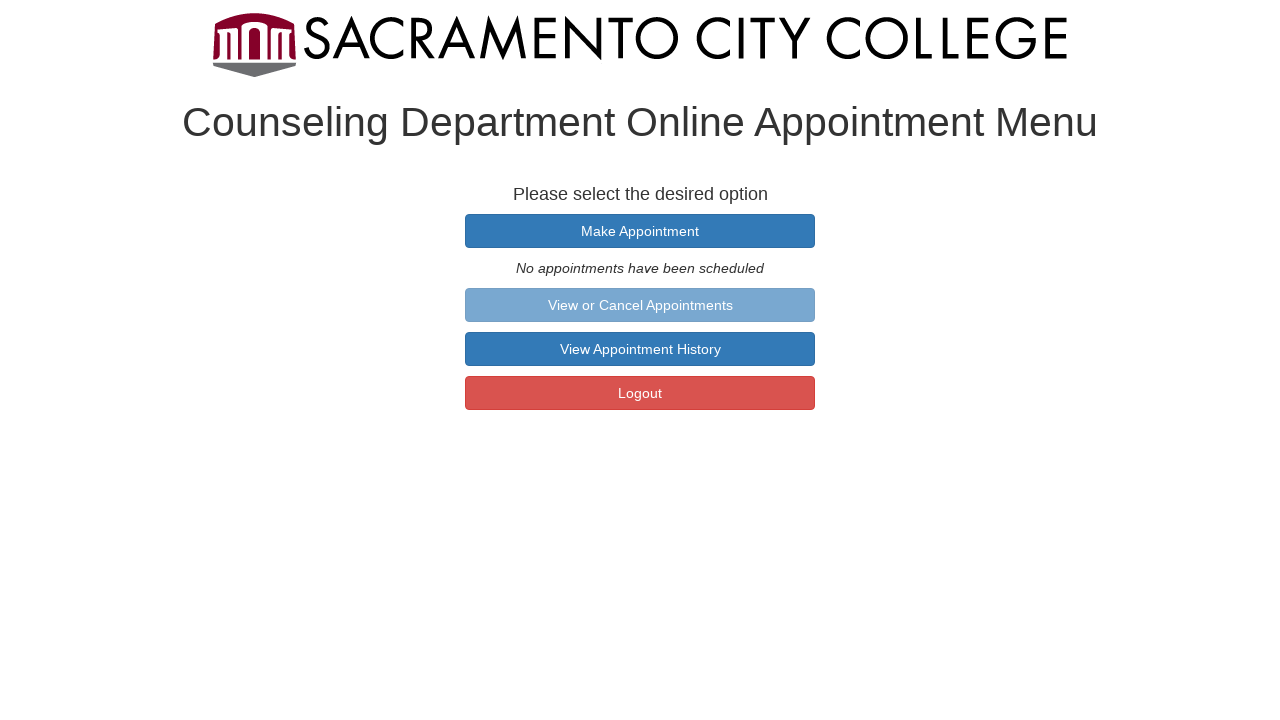

Clicked Make Appointment button at (640, 231) on #cmdMakeAppt
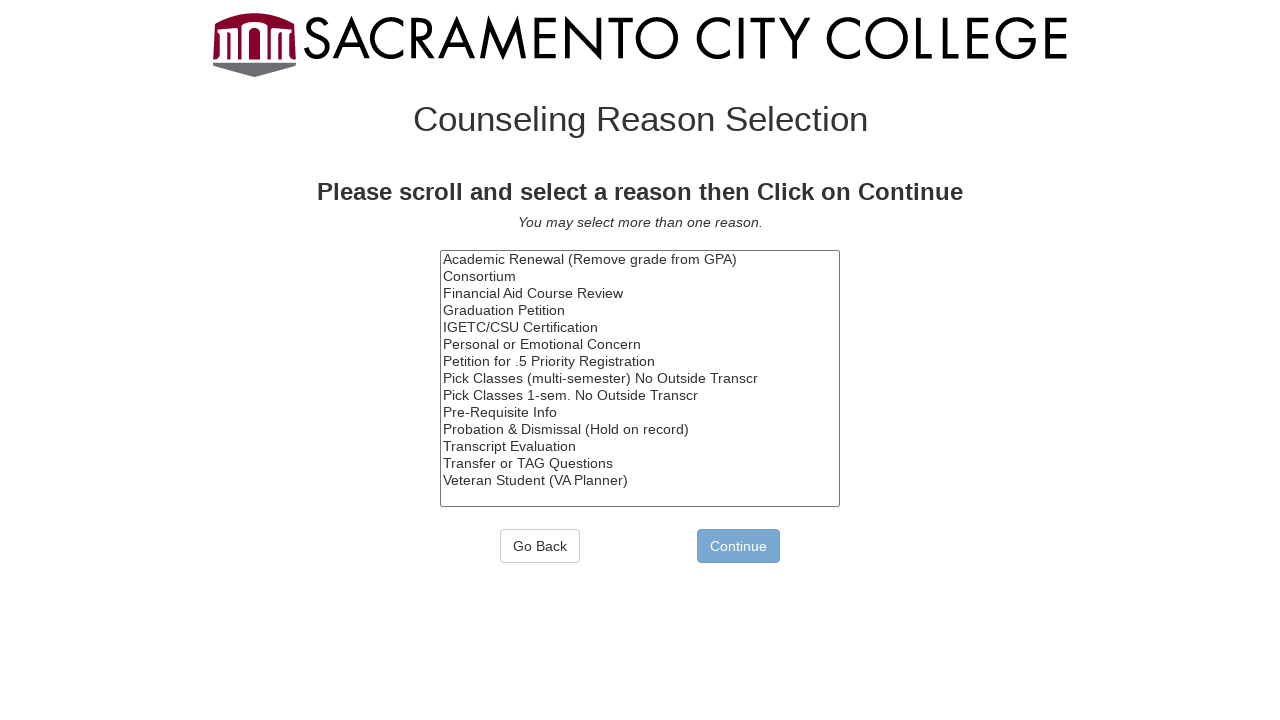

Selected second option from counseling reason dropdown on #reason
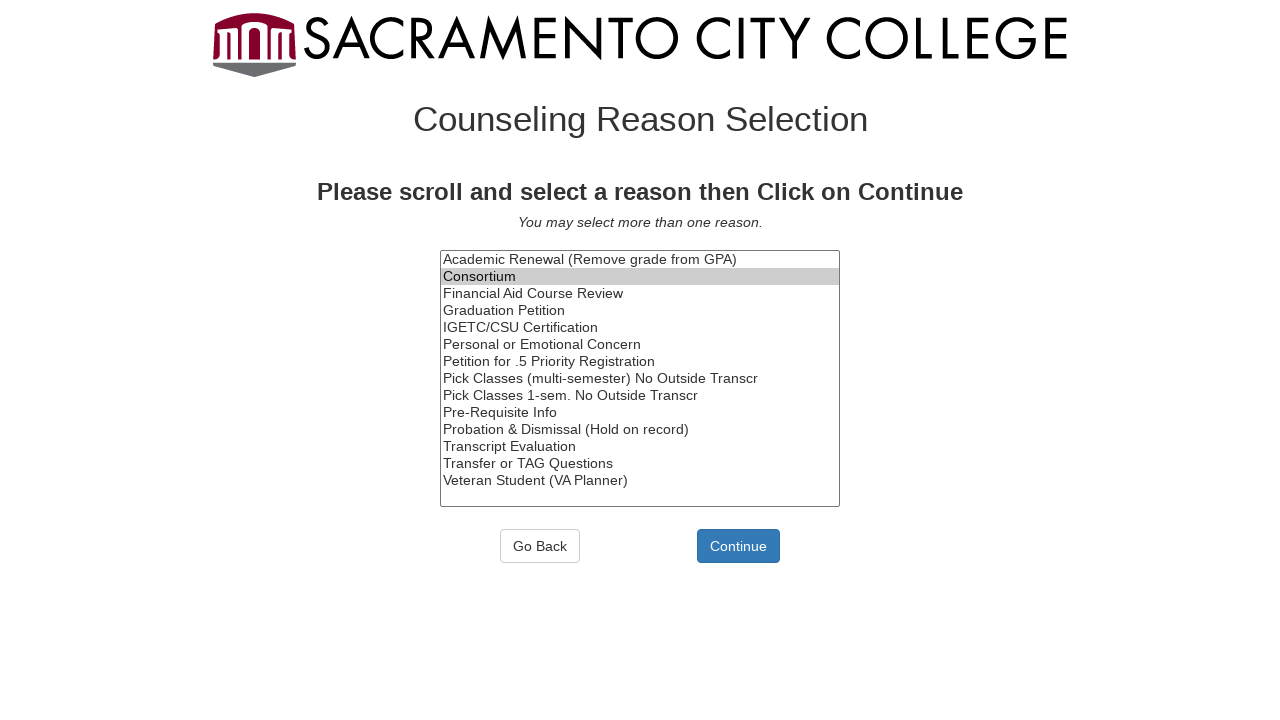

Clicked continue button to proceed with appointment scheduling at (738, 546) on #cmdContinue
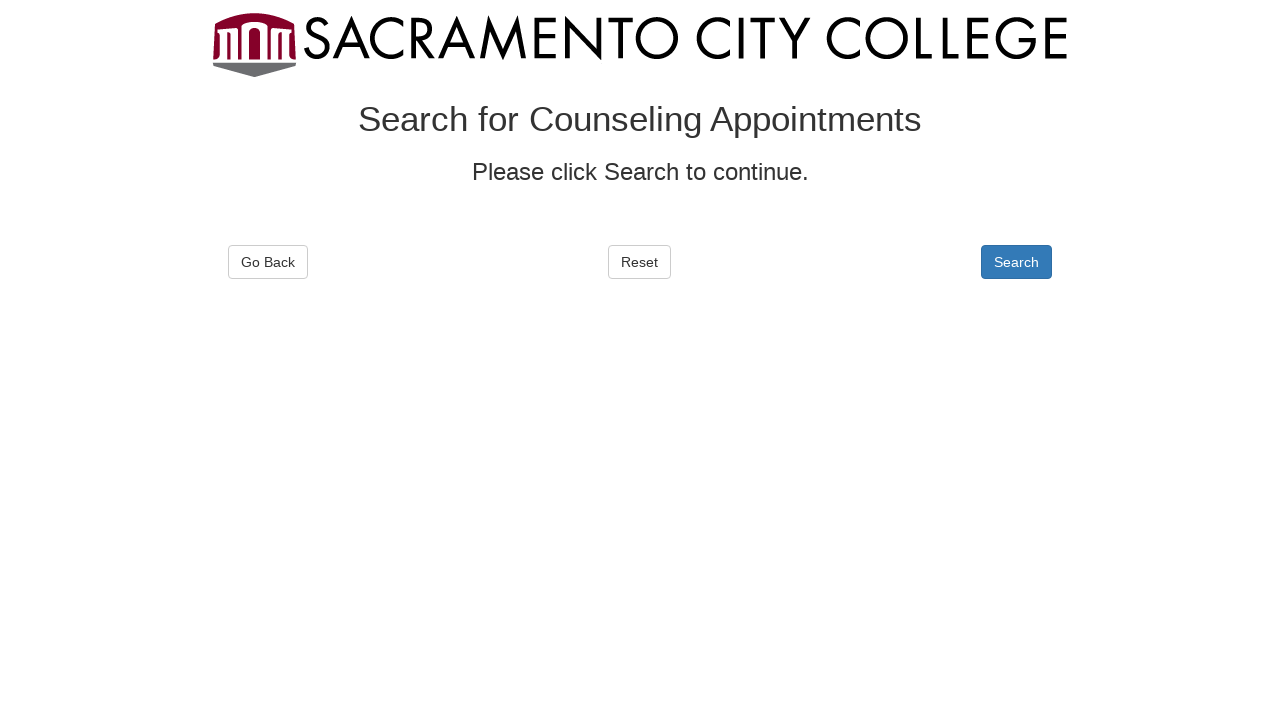

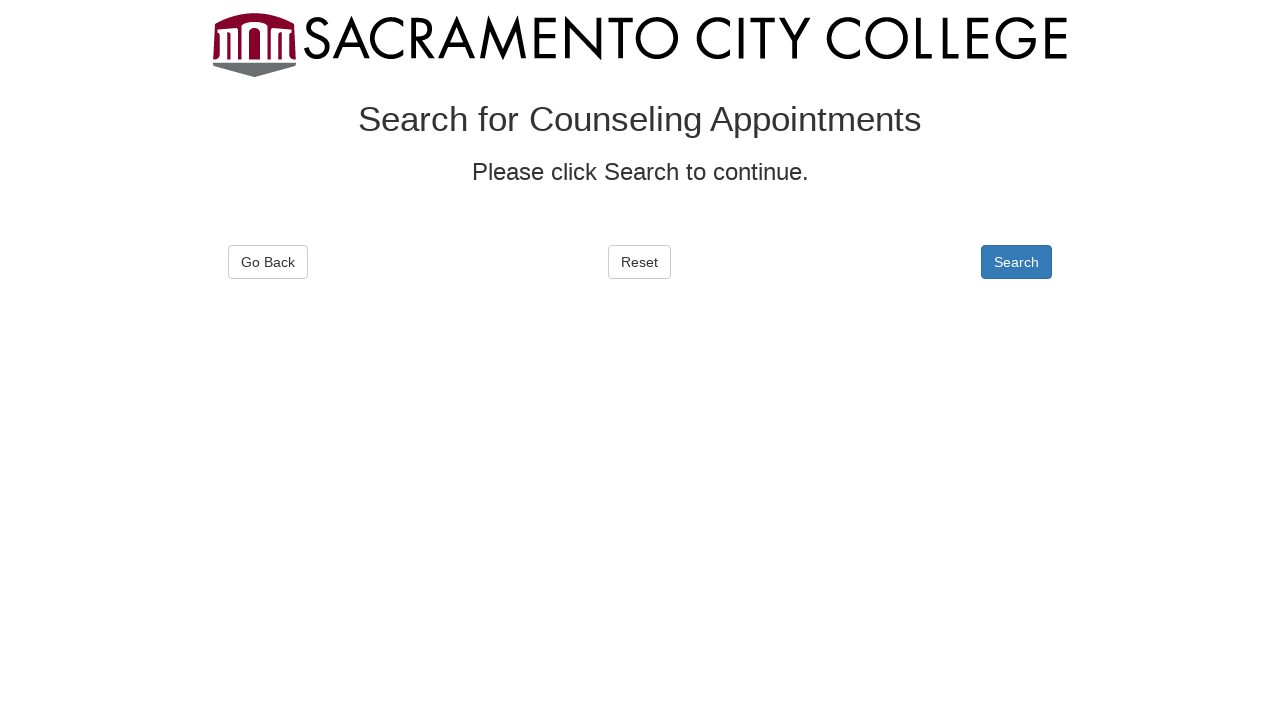